Navigates to a demo app and clicks on a link to access Playwright Locators lesson, then verifies the presence of profile-related buttons on the page.

Starting URL: https://demoapp-sable-gamma.vercel.app/

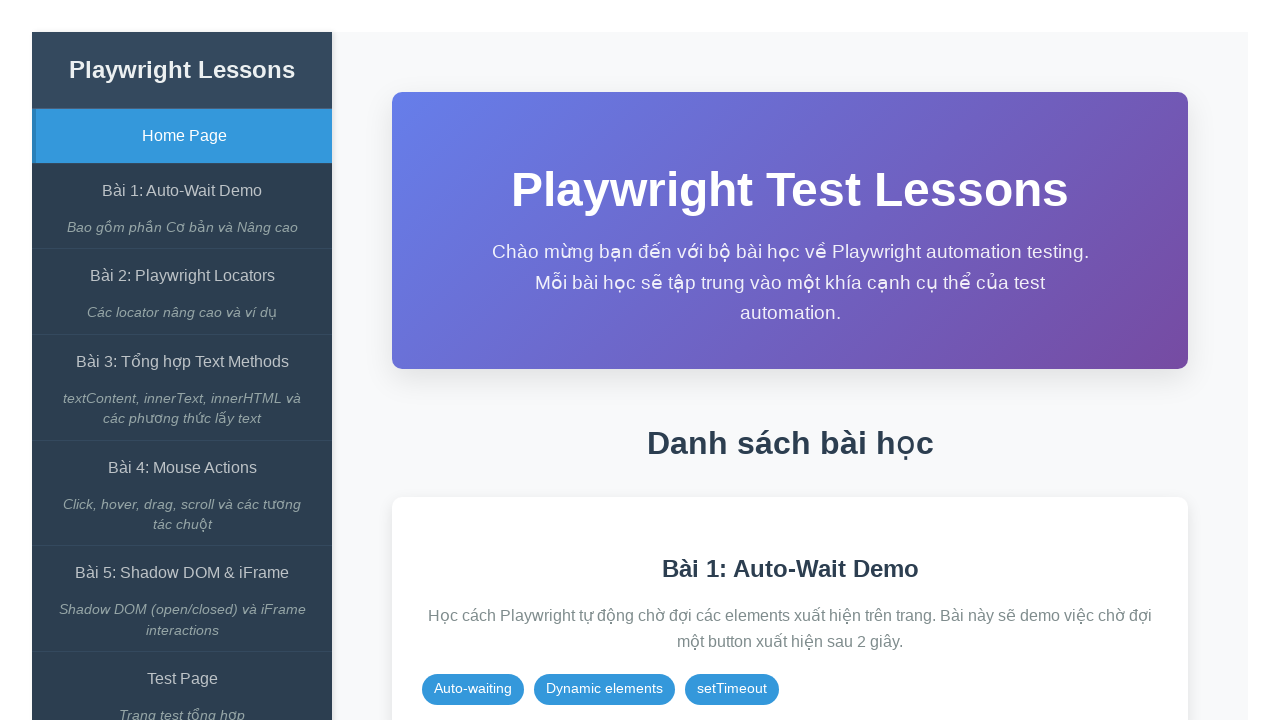

Clicked on 'Bài 2: Playwright Locators' link to navigate to Playwright Locators lesson at (182, 276) on internal:role=link[name="Bài 2: Playwright Locators"i]
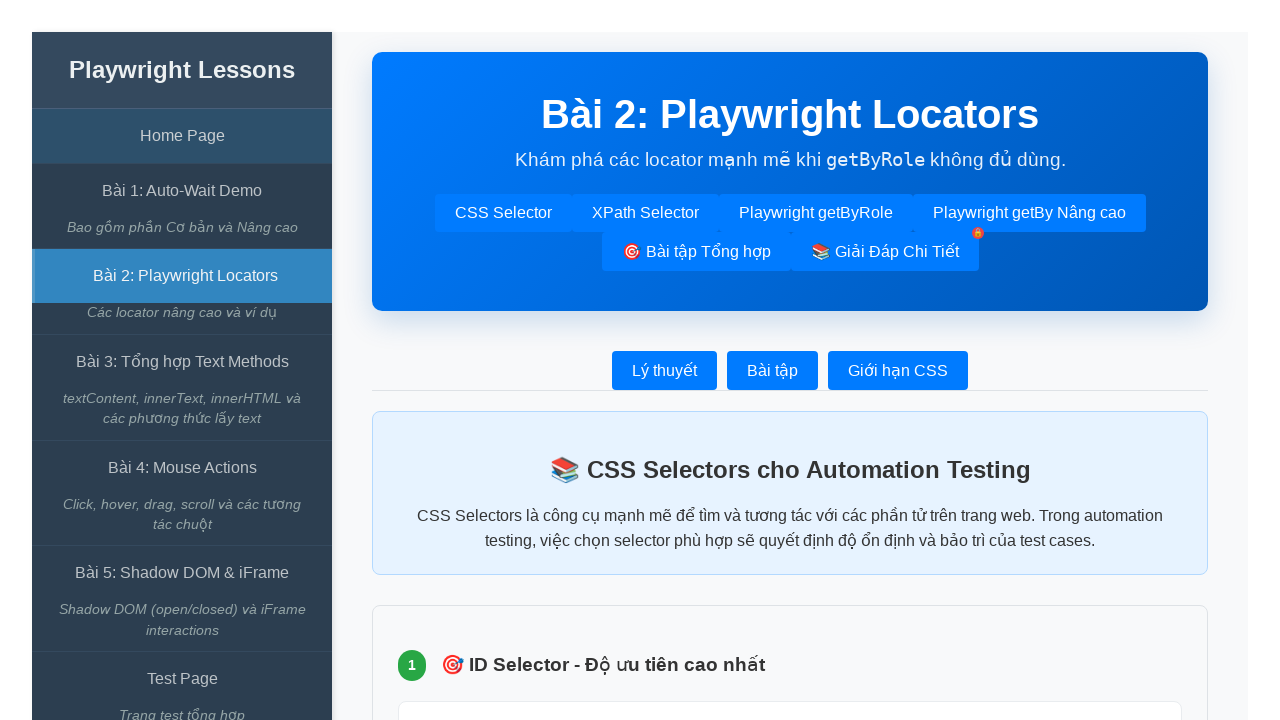

Waited for profile-related buttons to load on the page
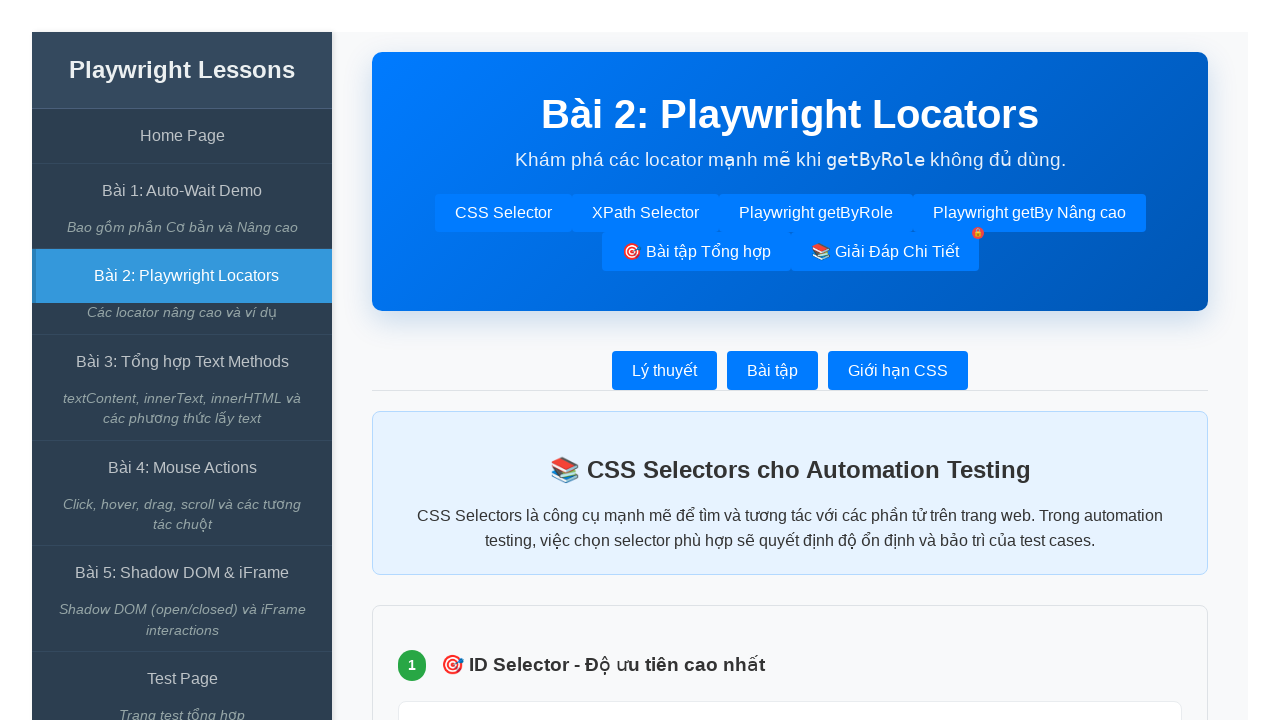

Located all profile-related buttons on the page
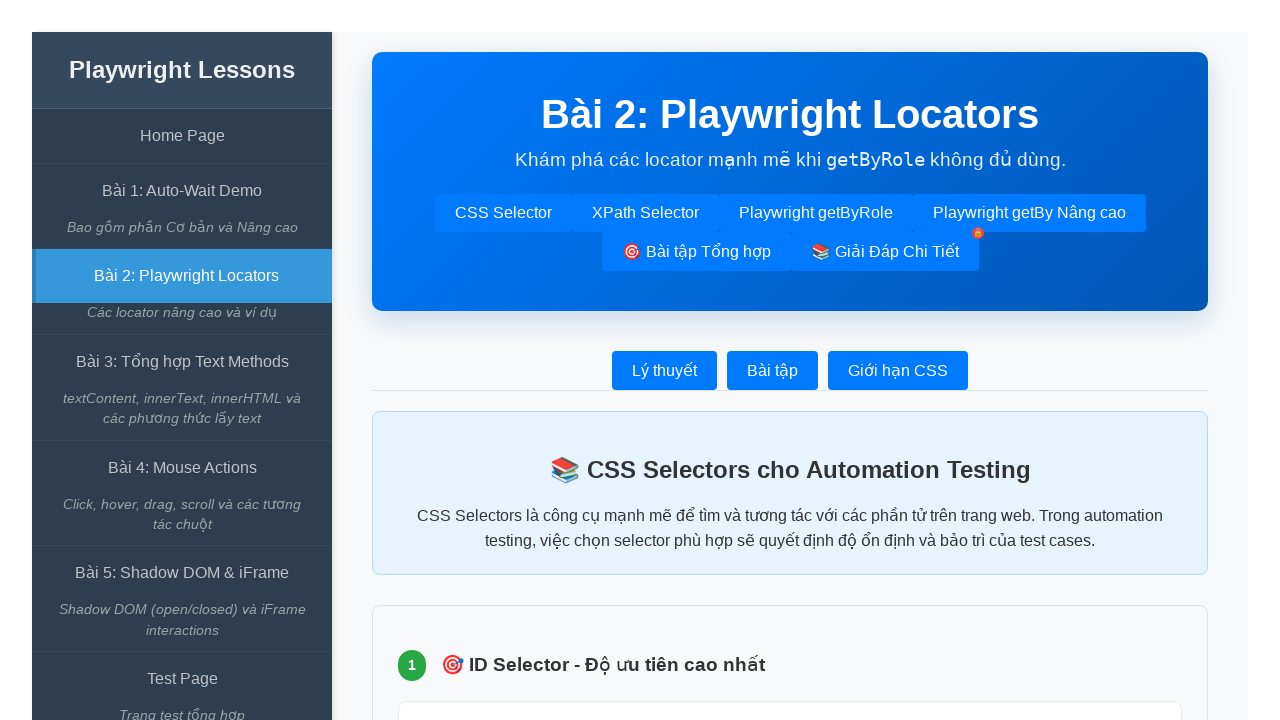

Verified presence of profile buttons - Count: 2
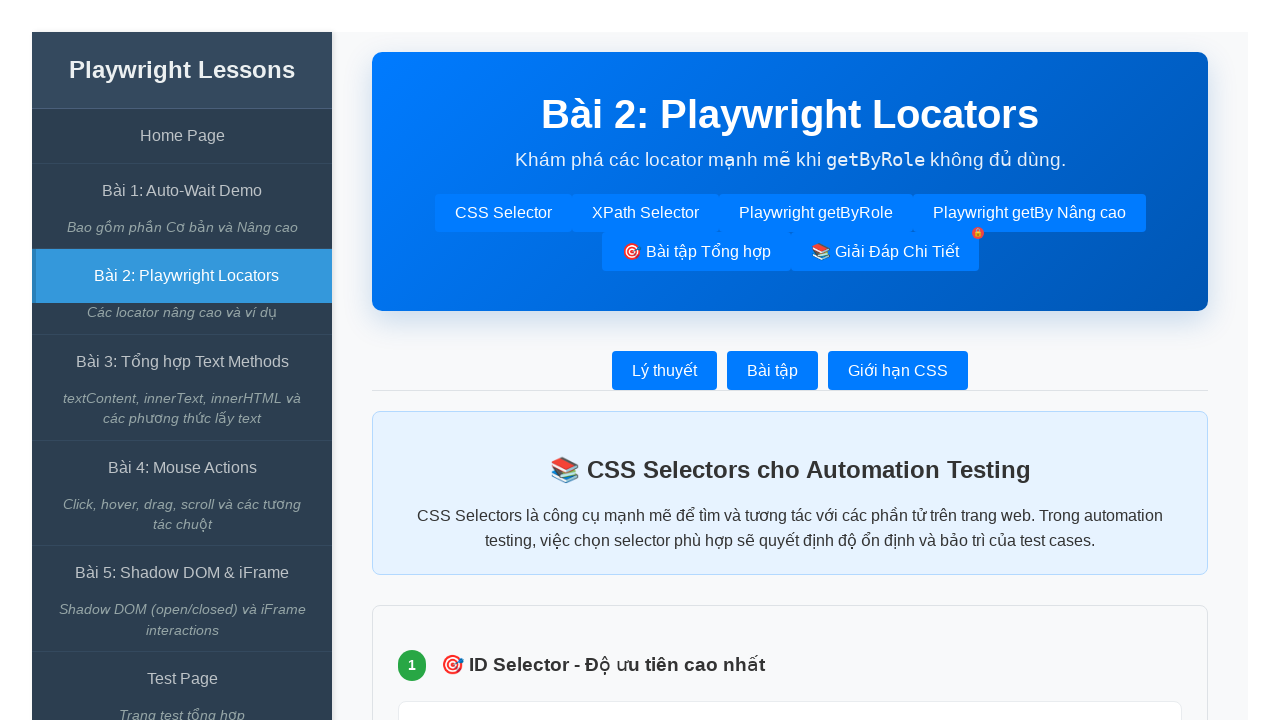

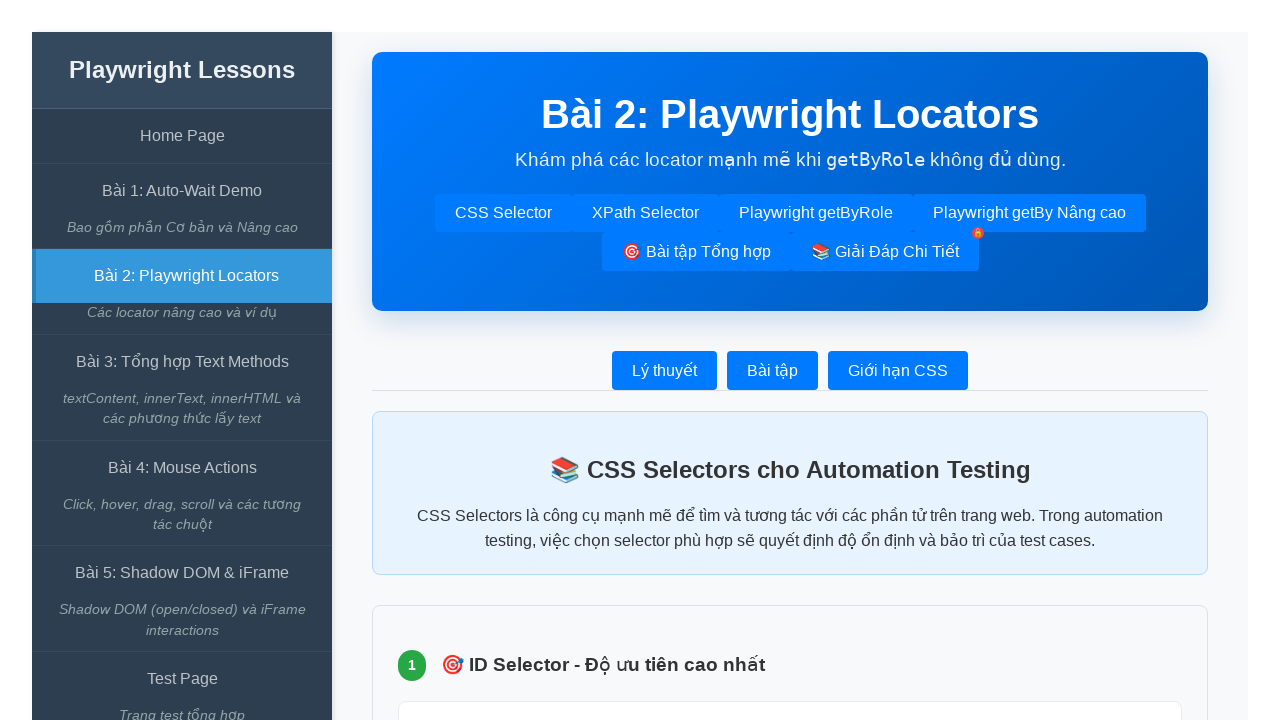